Tests the location search functionality on Swiggy food delivery website by entering a location name in the location input field

Starting URL: https://www.swiggy.com/

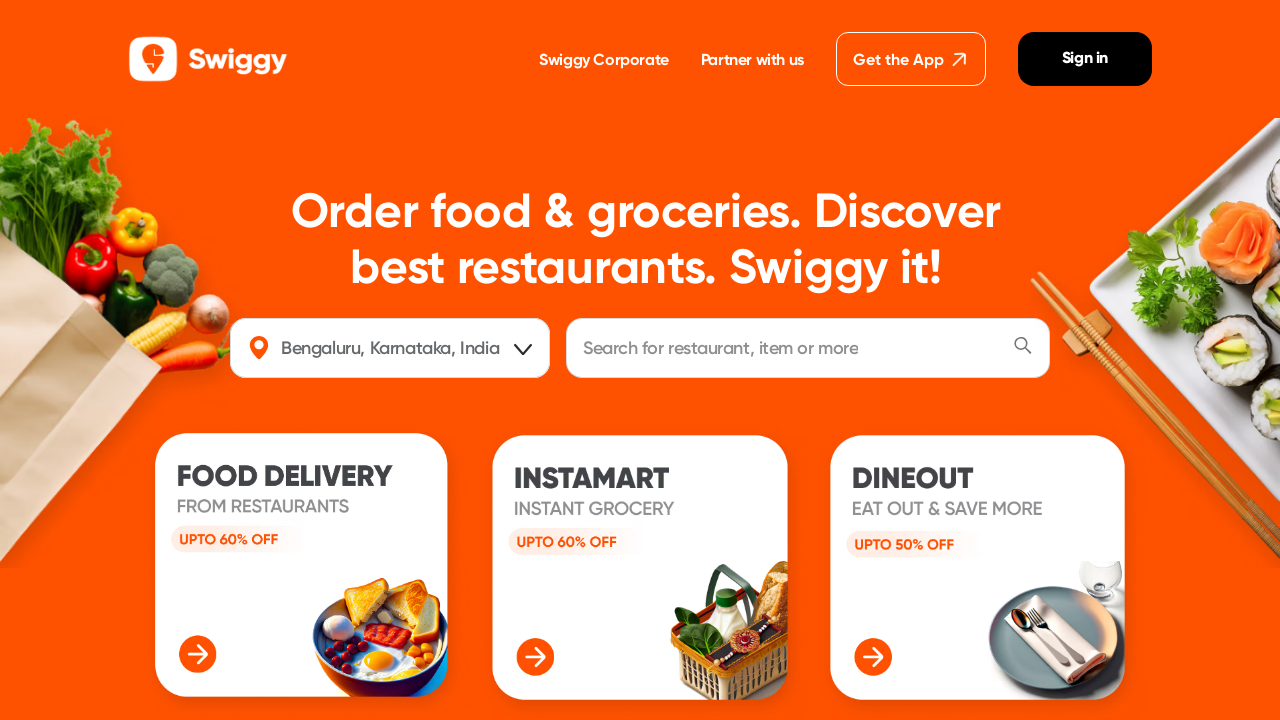

Filled location search field with 'Tamil Nadu' on Swiggy website on input[name='location']
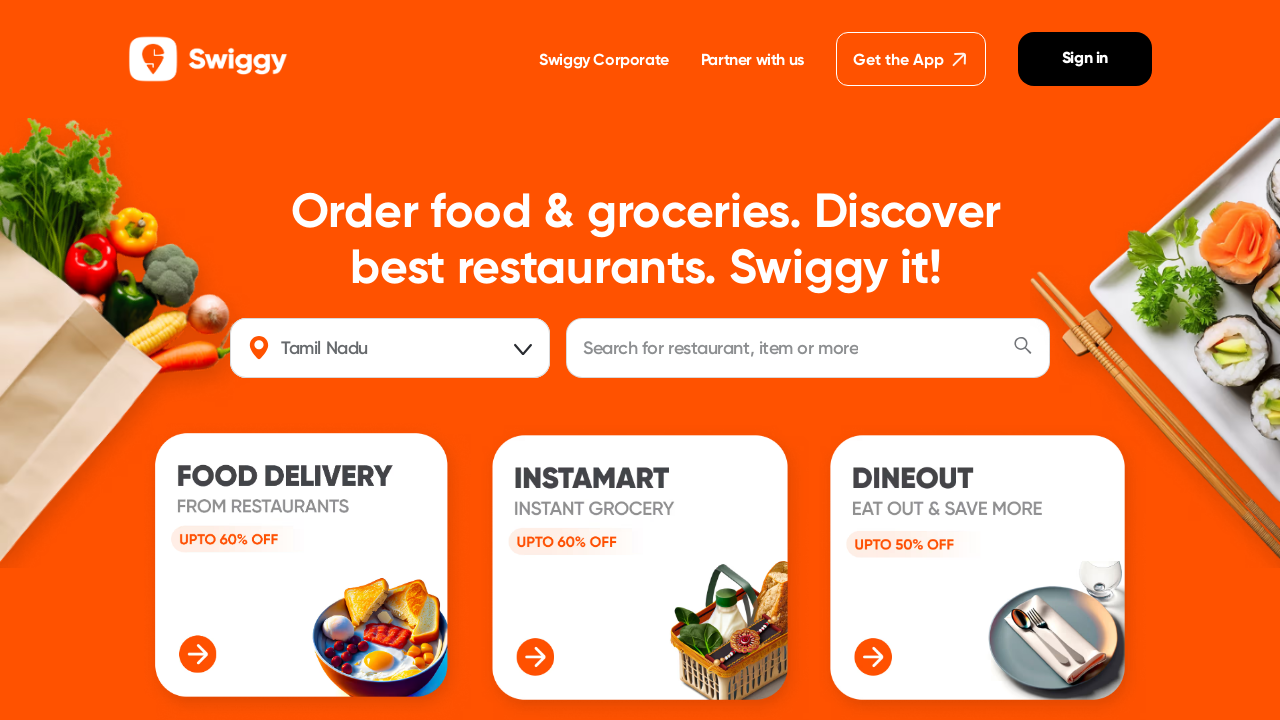

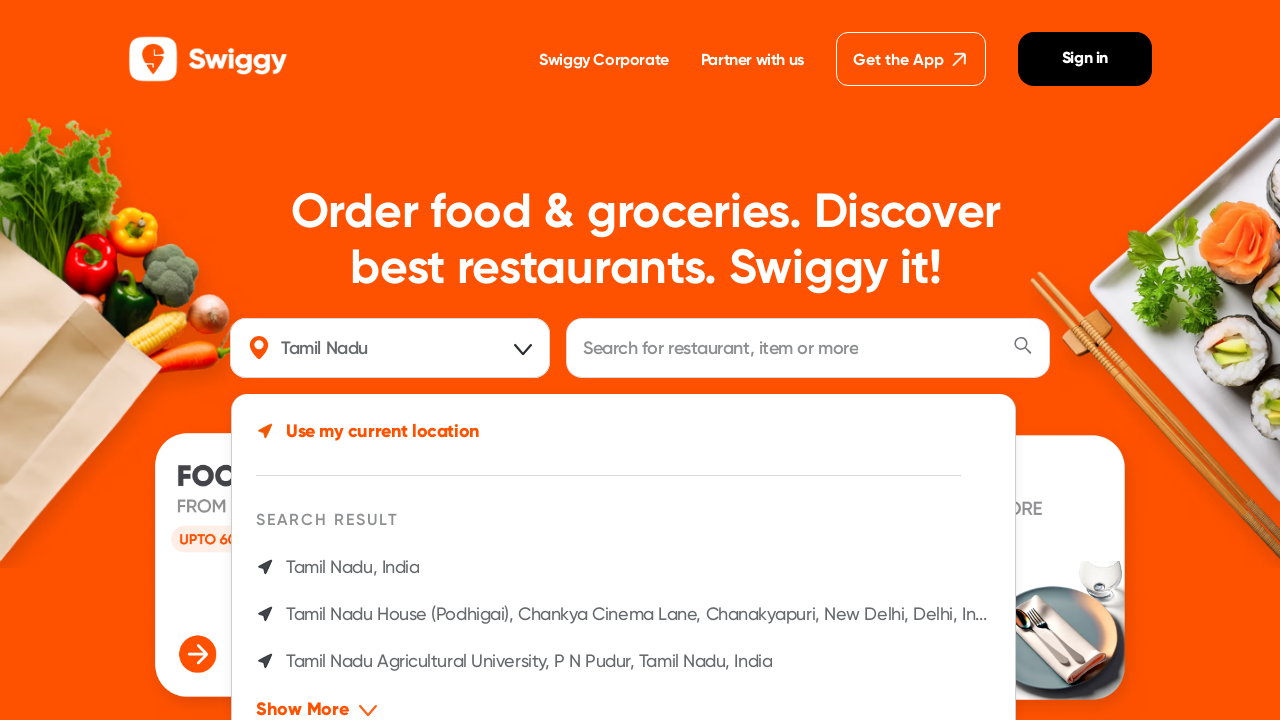